Navigates through UltimateQA automation practice site, clicks on a specific link, fills a form with firstname, and verifies page transitions

Starting URL: https://ultimateqa.com/automation

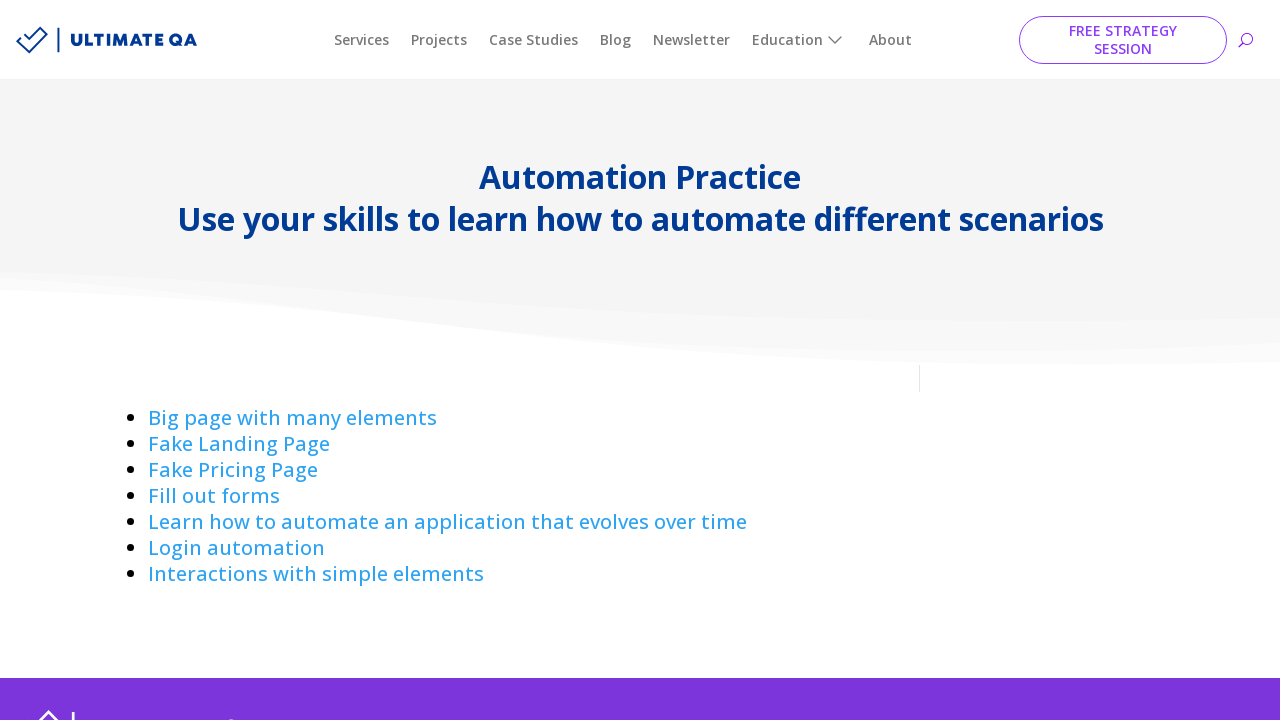

Clicked link to learn about automating evolving applications at (448, 522) on xpath=//a[contains(text(), 'Learn how to automate an application that evolves ov
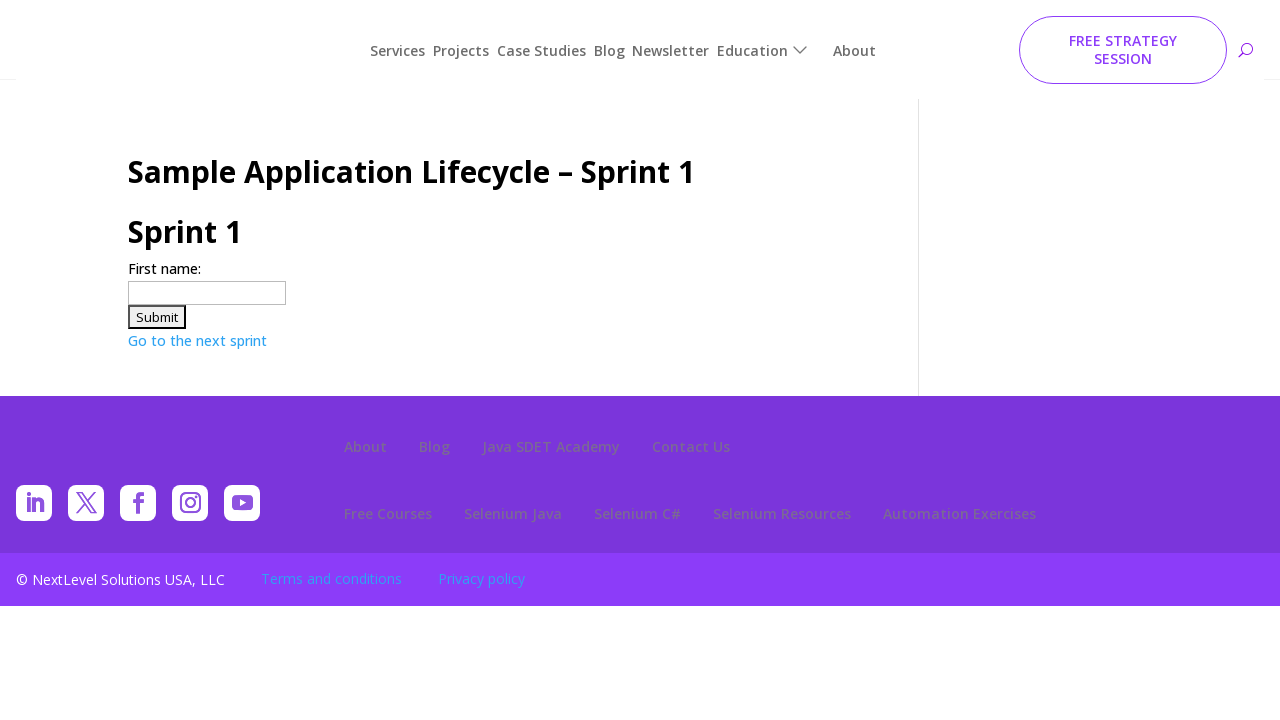

Landing page loaded with entry title visible
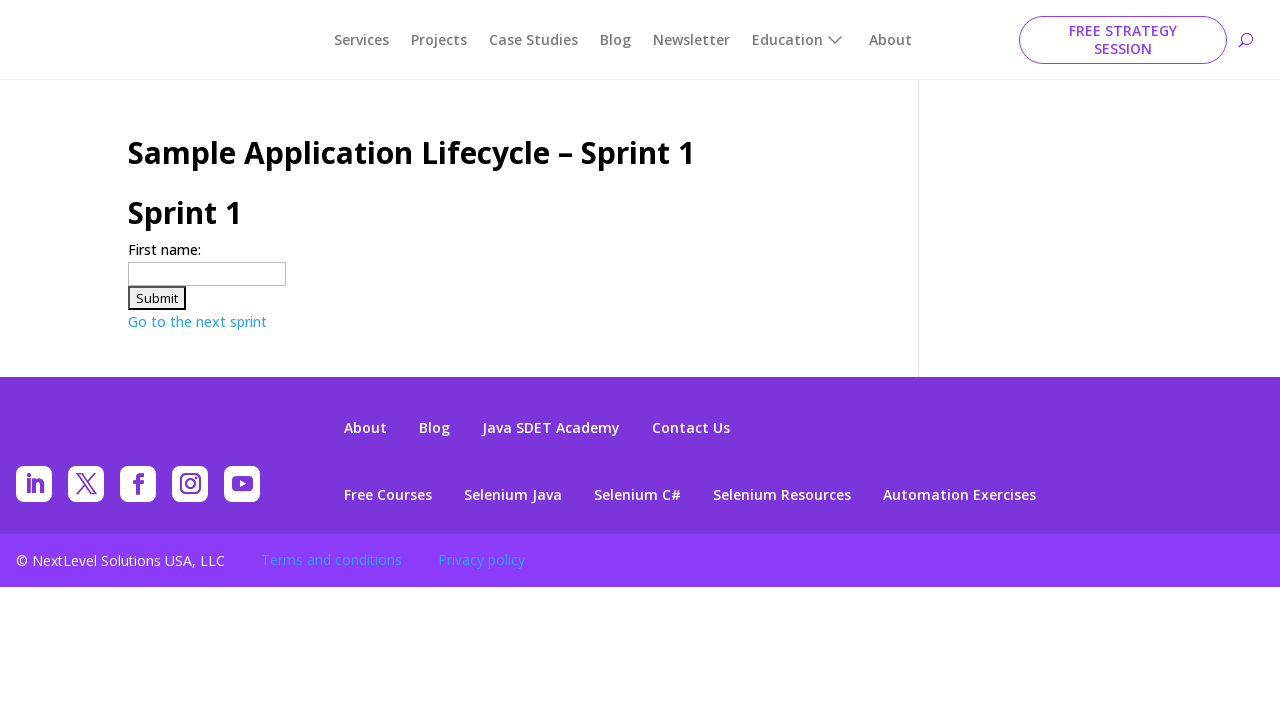

Verified page title is 'Sample Application Lifecycle – Sprint 1'
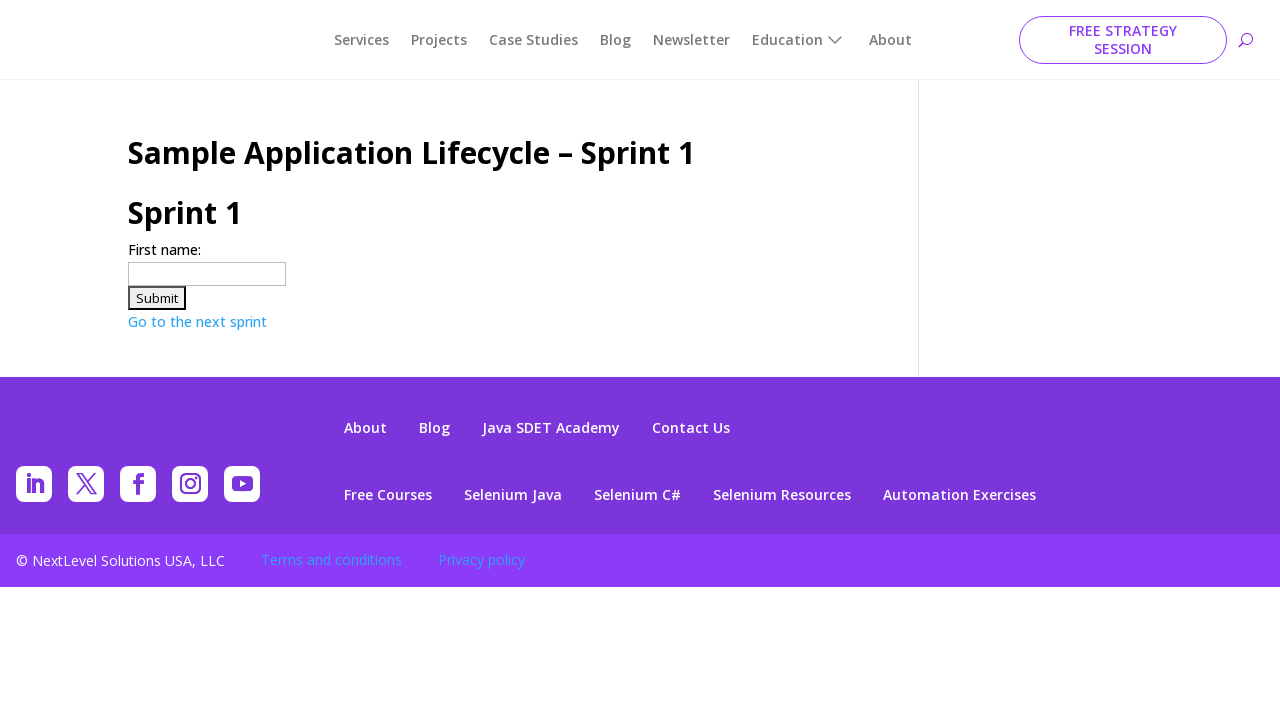

Filled firstname field with 'Automation' on input[name='firstname']
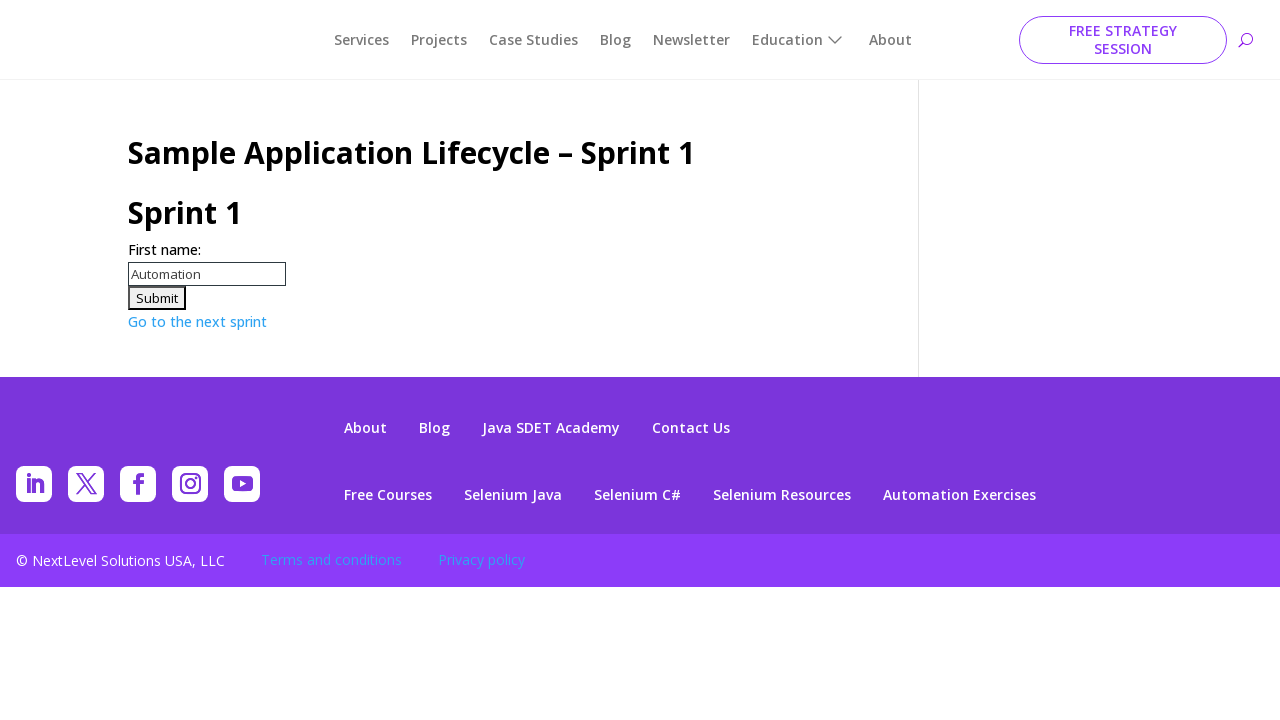

Pressed Enter to submit form on input[name='firstname']
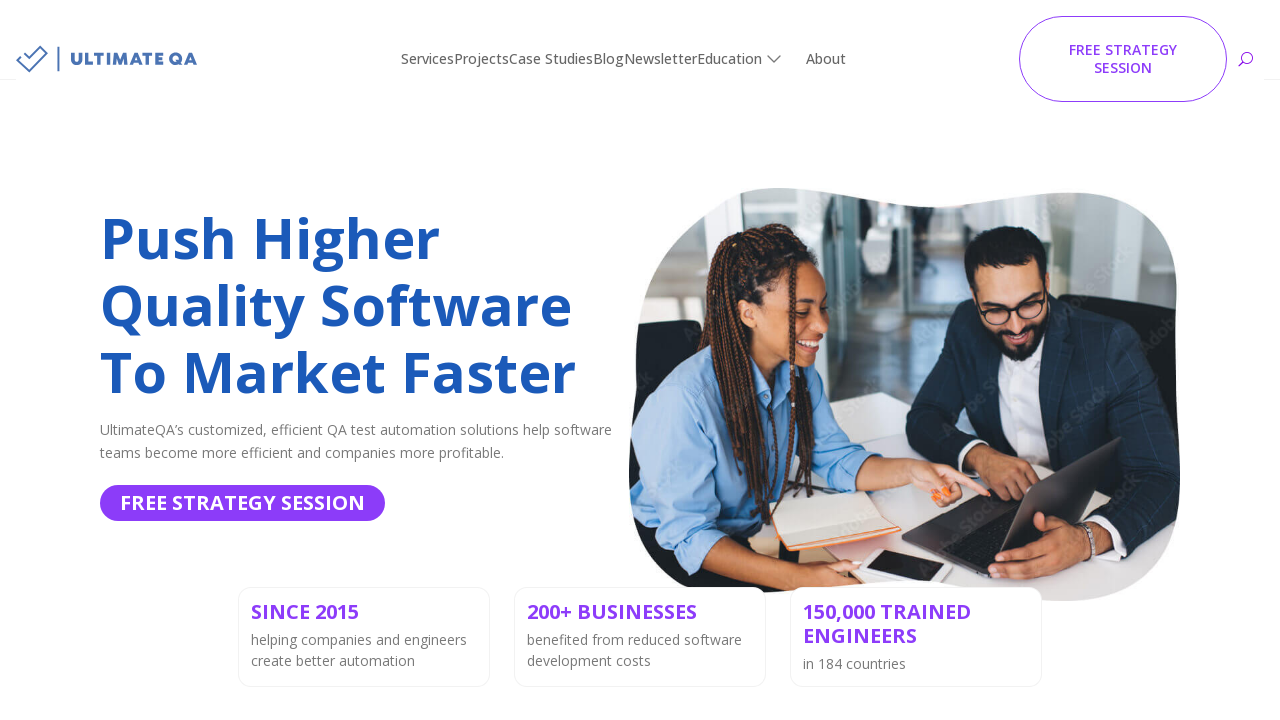

Search results page loaded with module heading visible
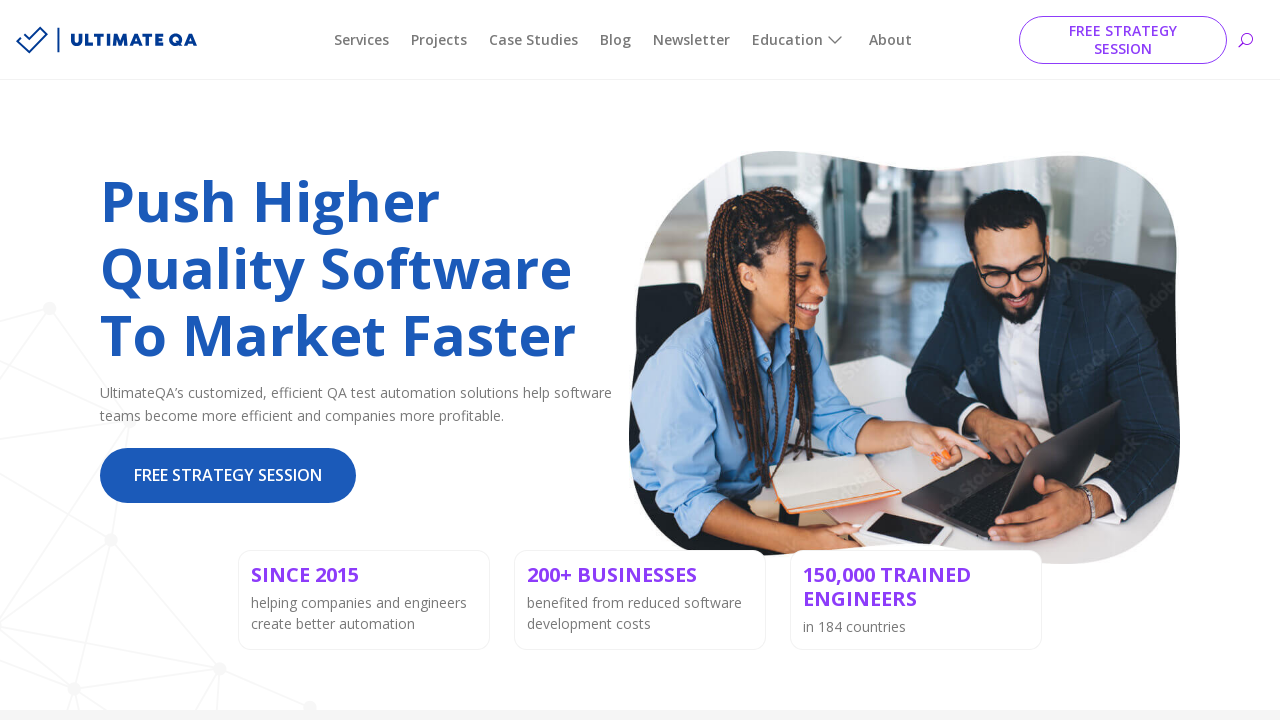

Verified results page heading is 'Push Higher Quality Software To Market Faster'
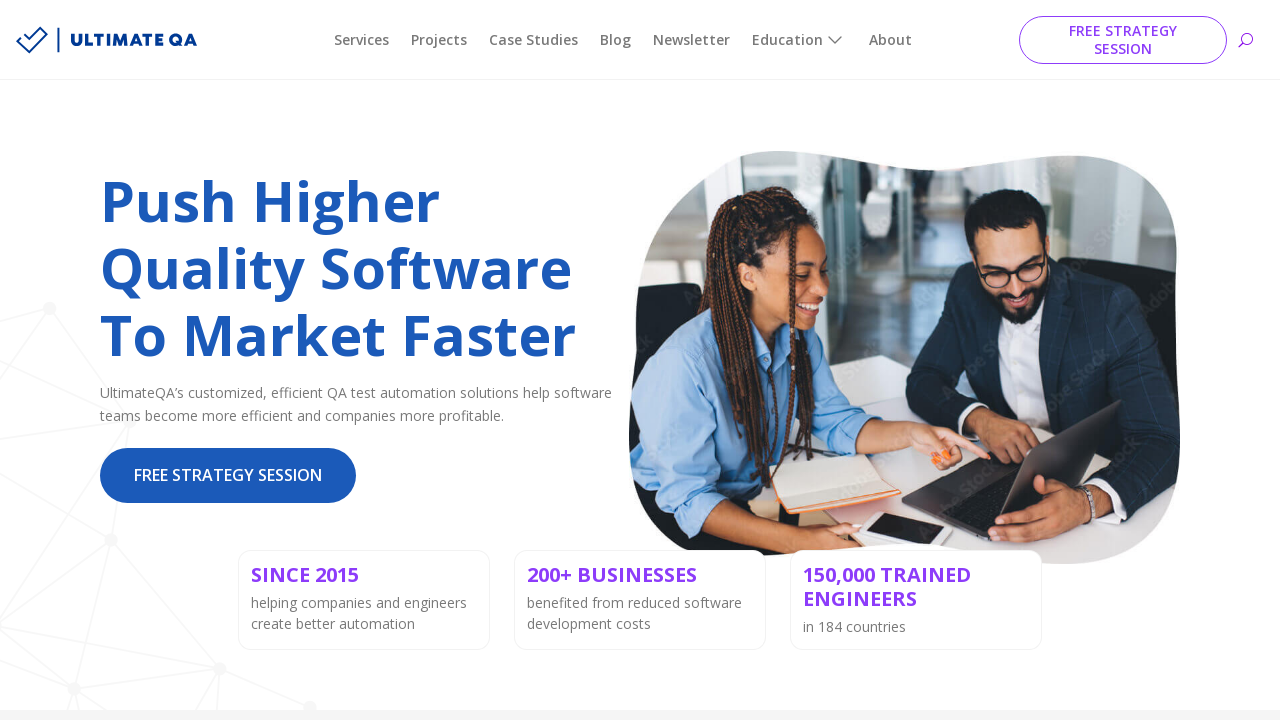

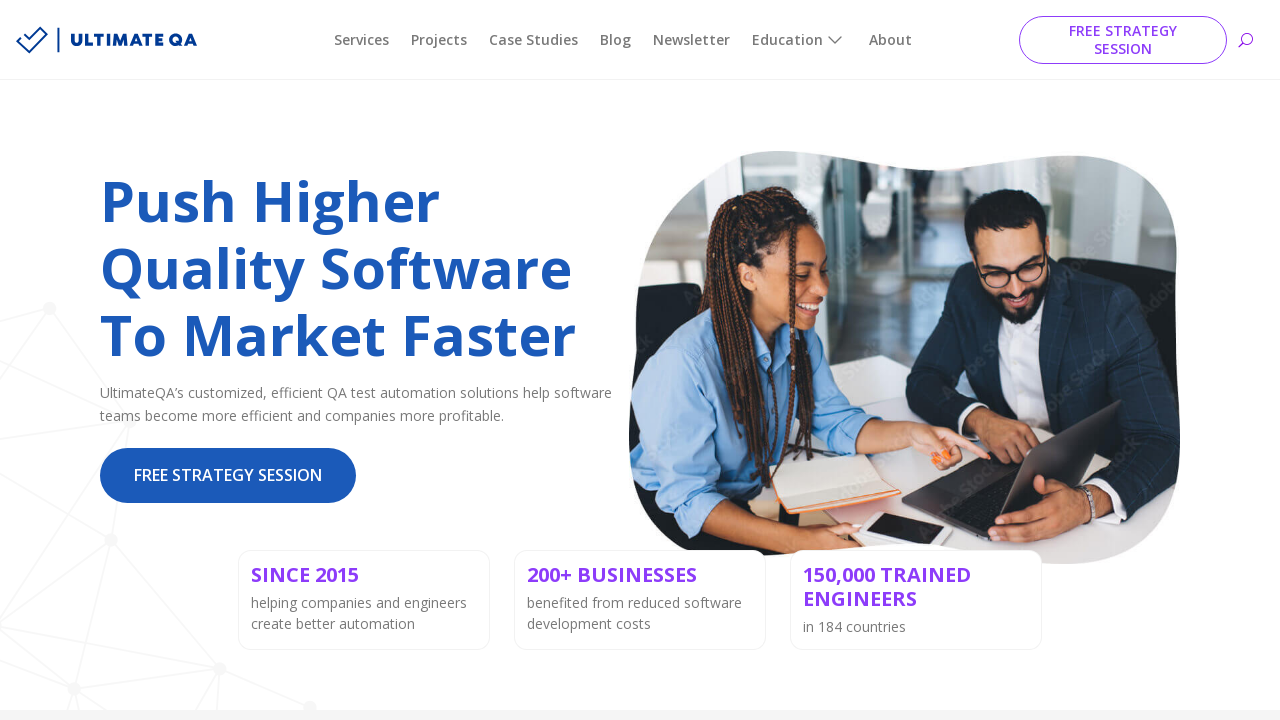